Tests table search functionality by entering a search query and verifying the filtered results message

Starting URL: https://www.lambdatest.com/selenium-playground/table-sort-search-demo

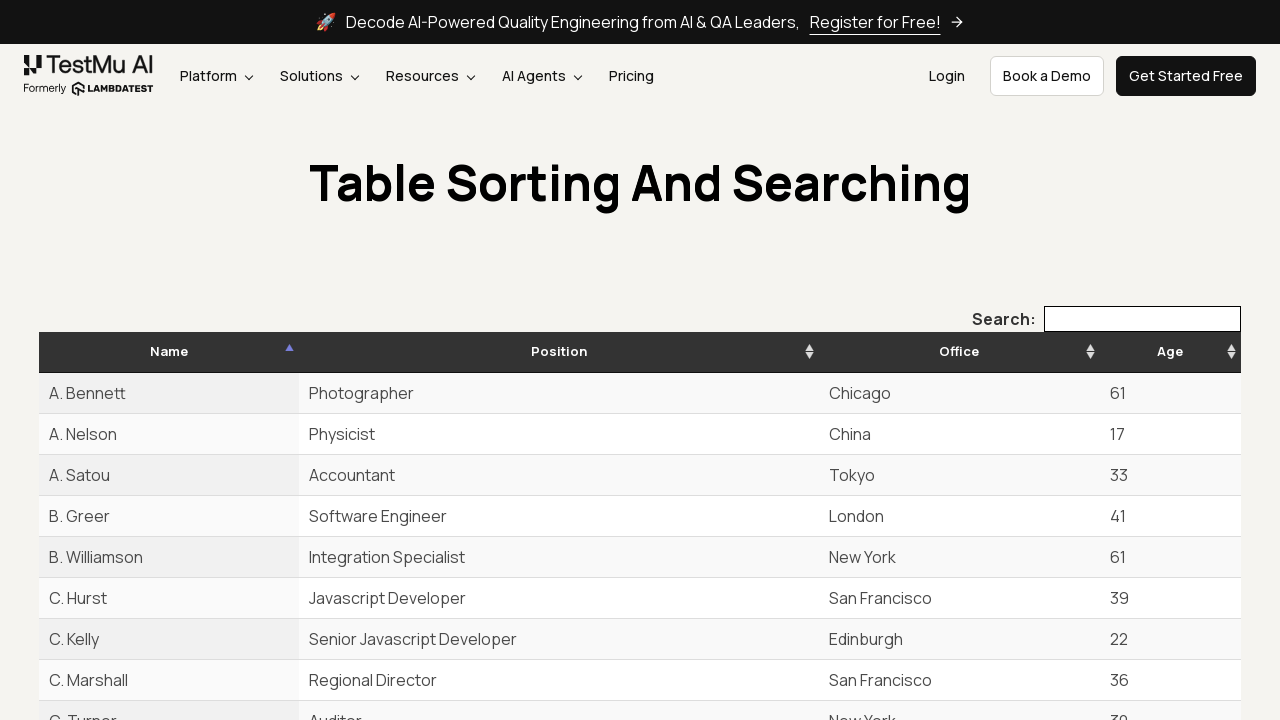

Cleared the search box on input[type='search']
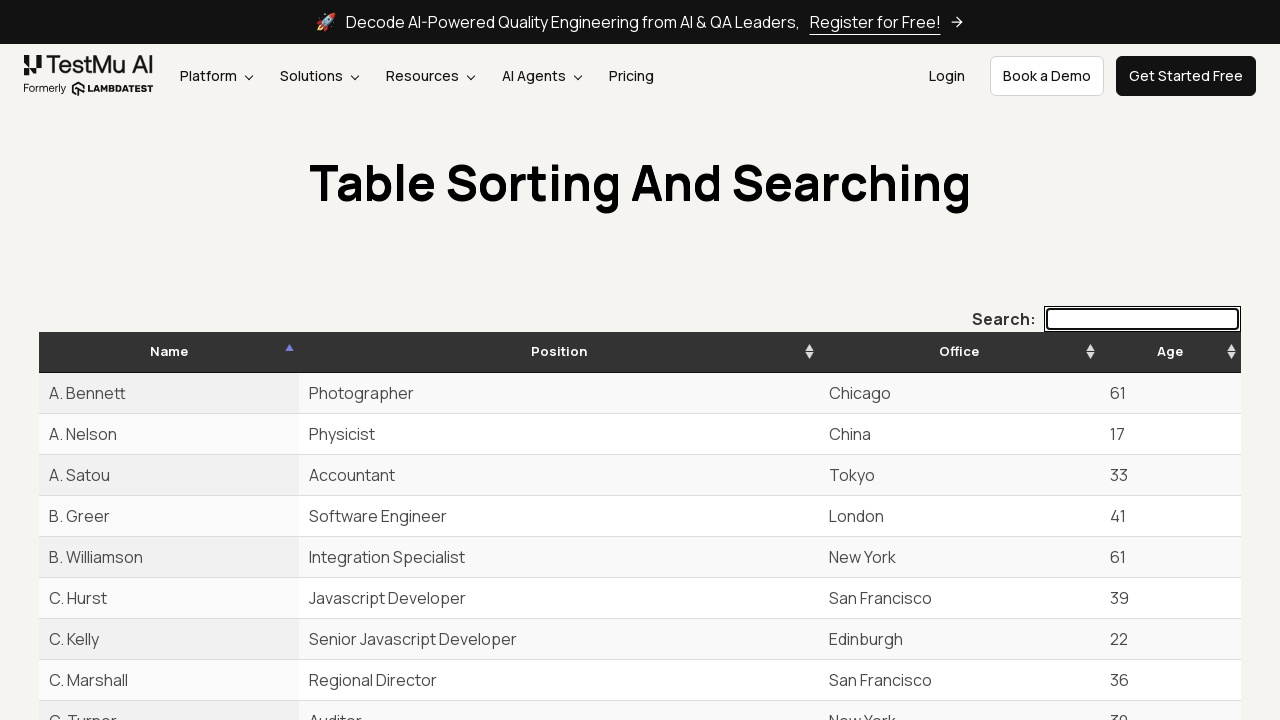

Filled search box with 'New York' on input[type='search']
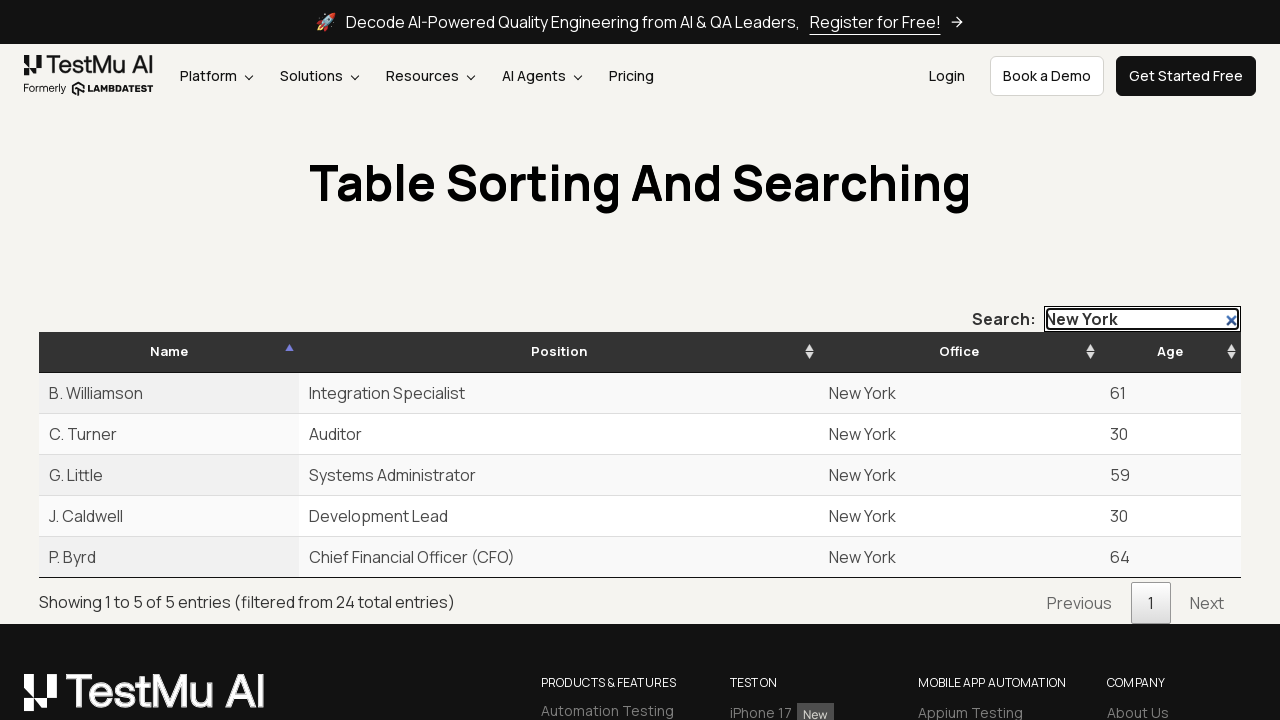

Waited 3 seconds for table to filter
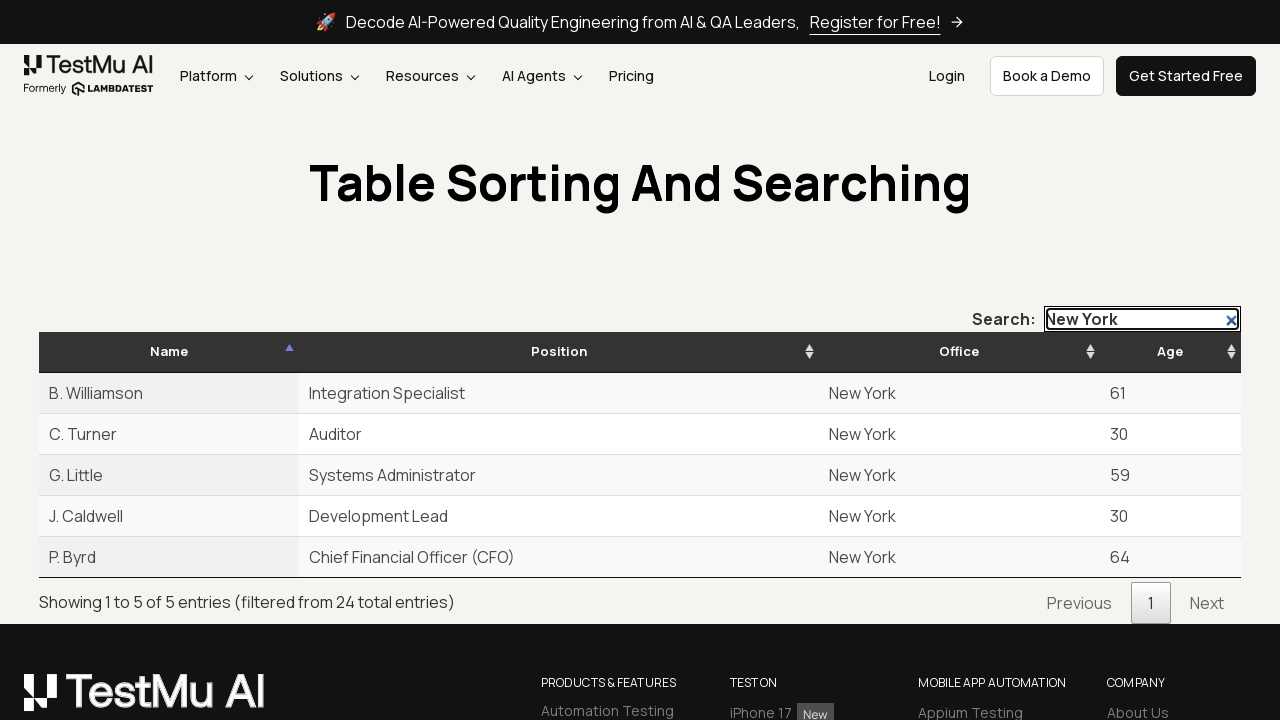

Verified filtered results message shows 'Showing 1 to 5 of 5 entries (filtered from 24 total entries)'
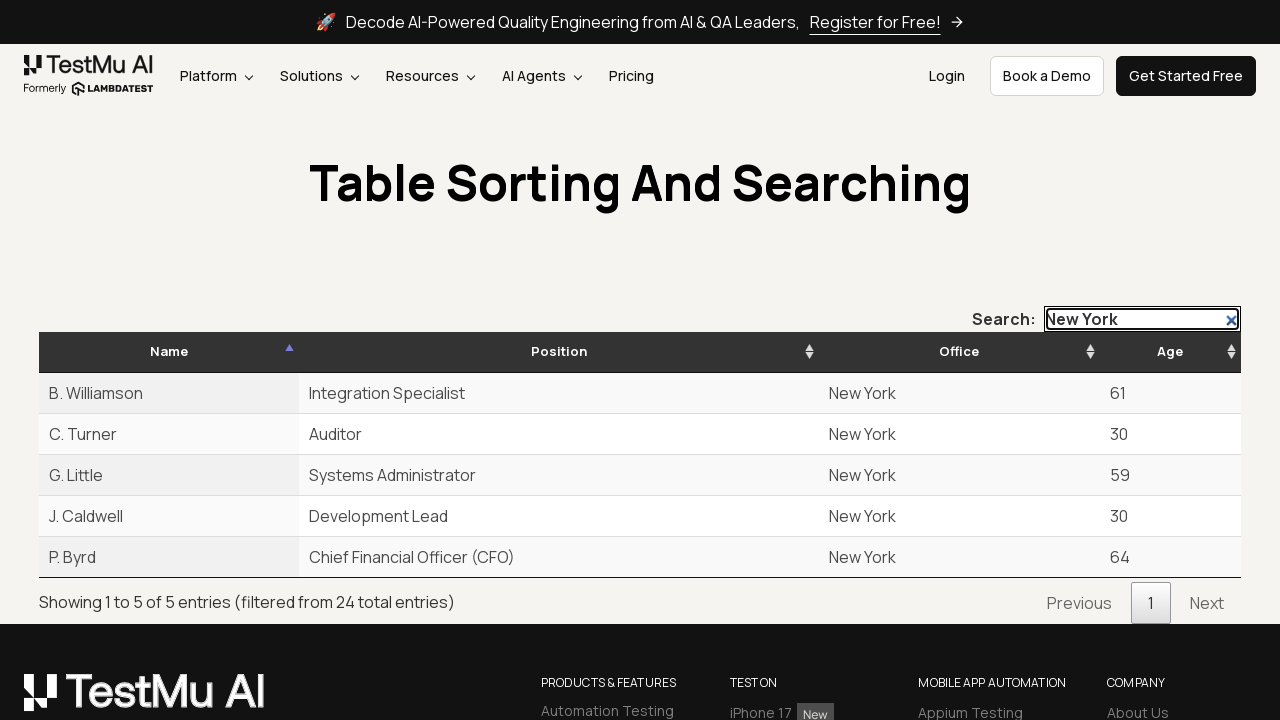

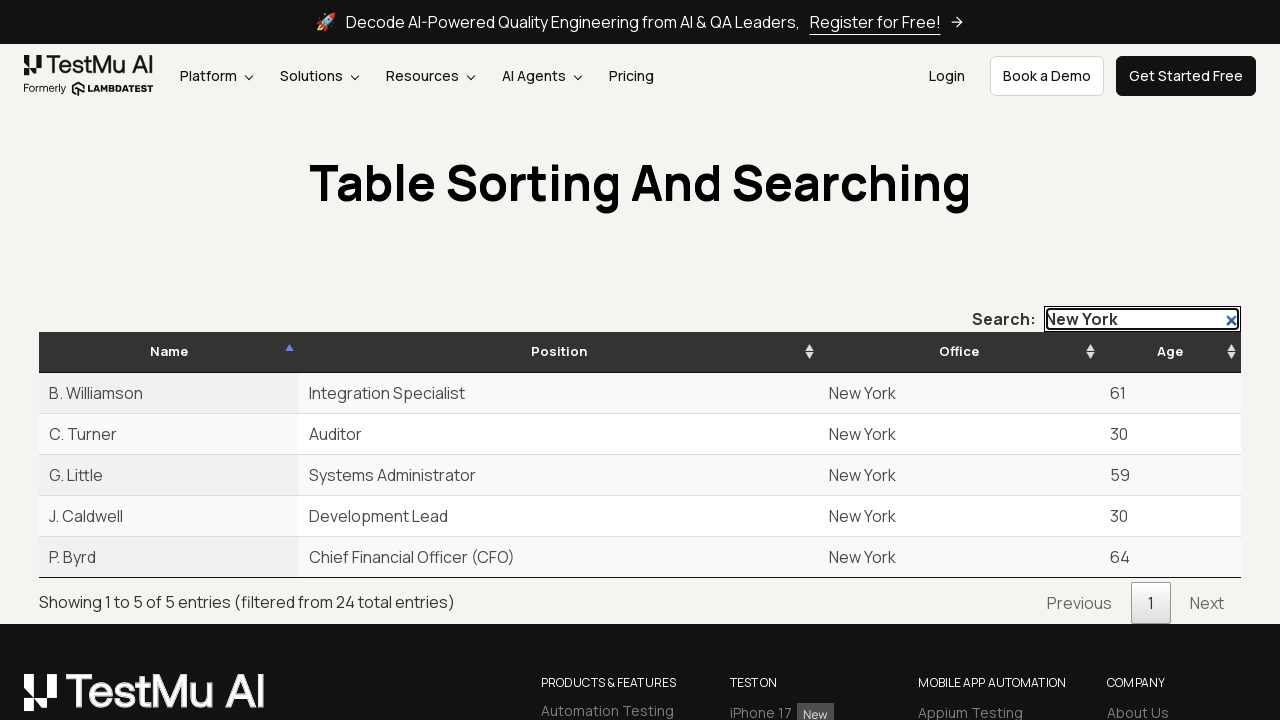